Tests clicking on a partial link text to open a popup window on a test blog page

Starting URL: http://omayo.blogspot.com/

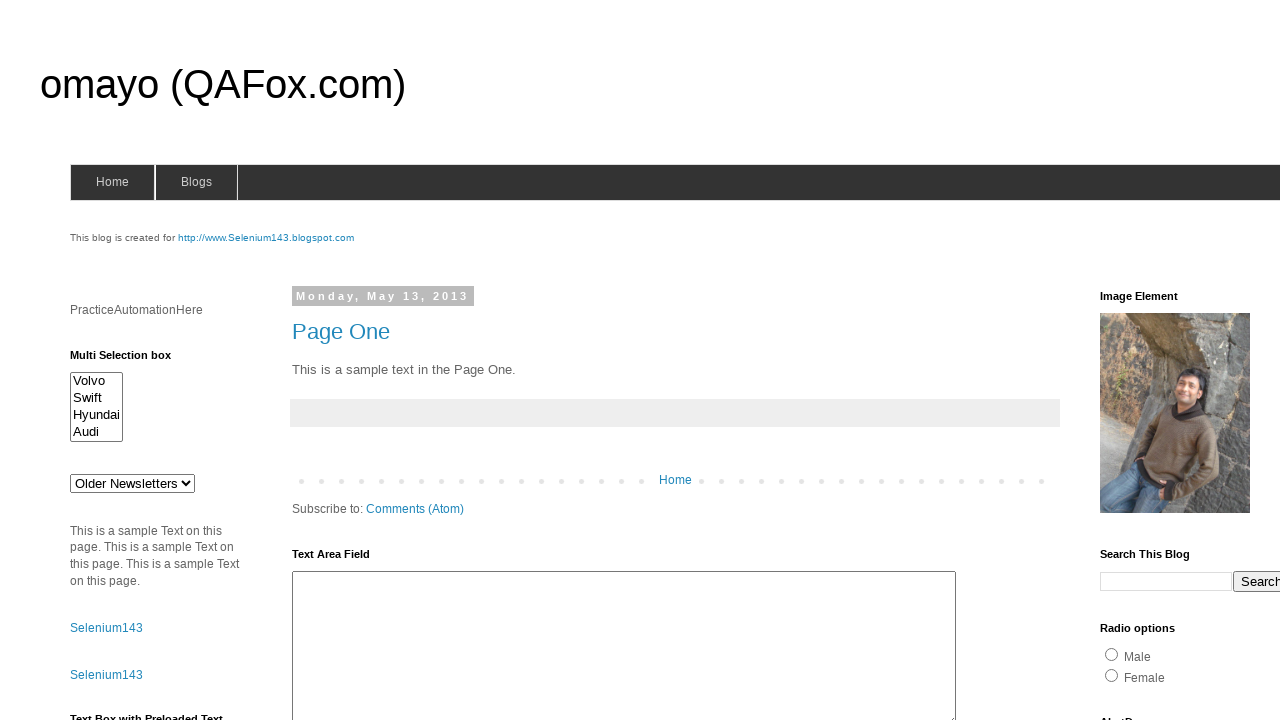

Clicked on 'Open a popup window' link to trigger popup at (132, 360) on text=Open a popup window
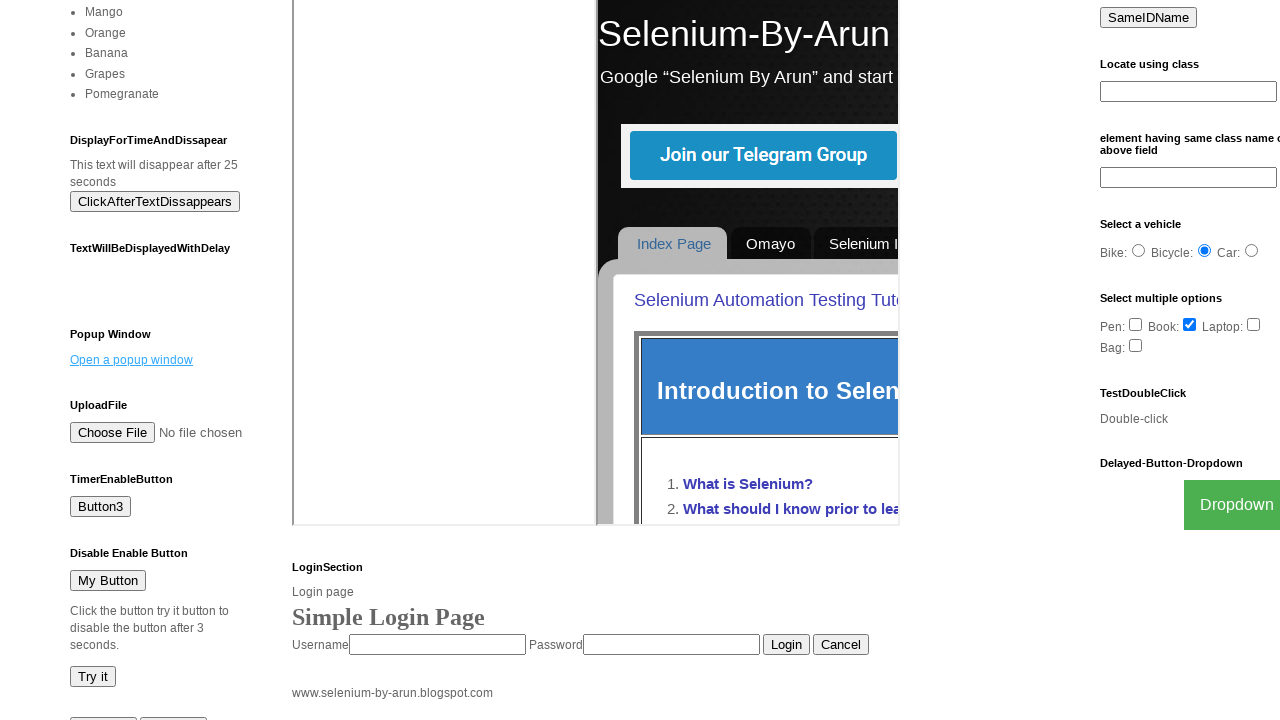

Waited 2 seconds for popup window to open
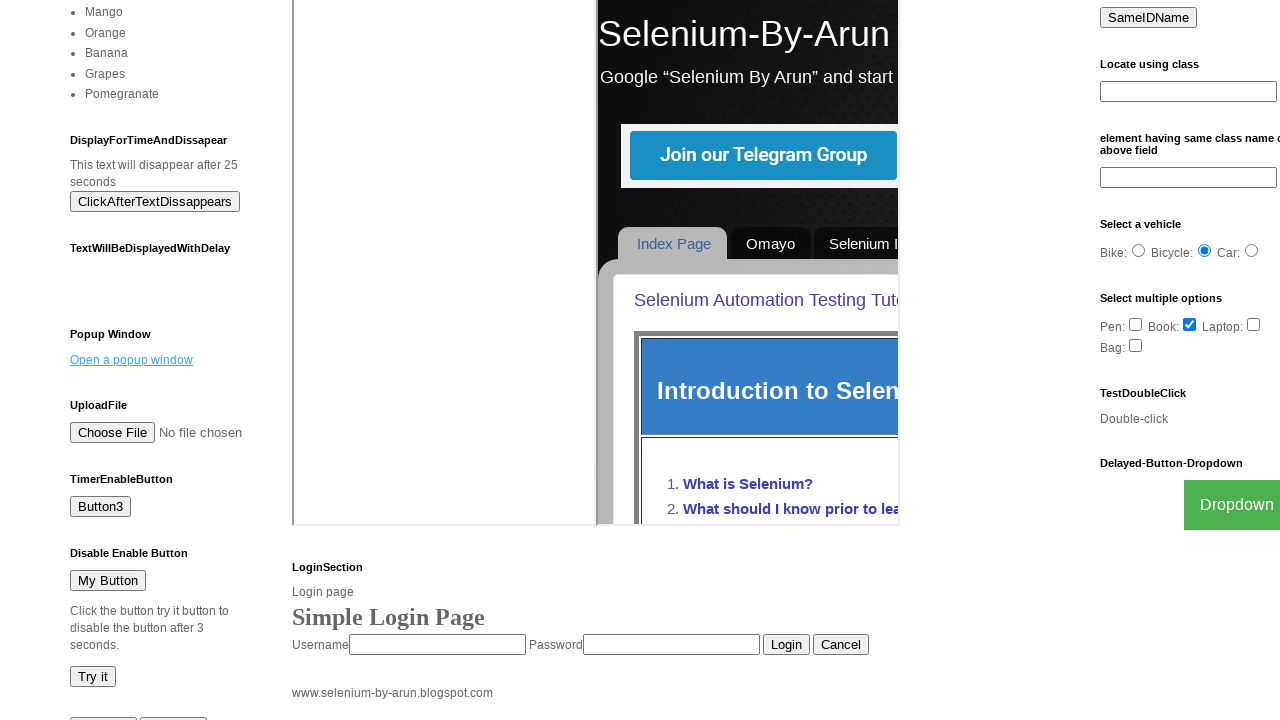

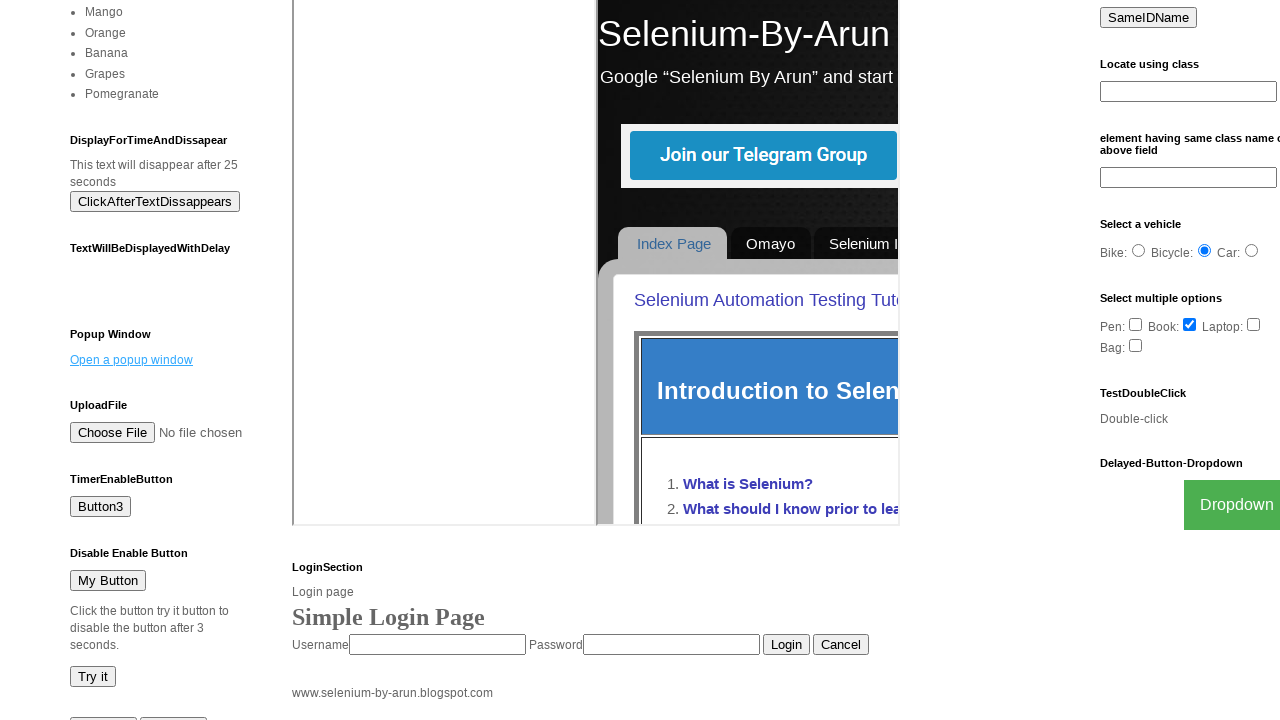